Tests clearing the complete state of all items by checking and then unchecking the toggle all checkbox

Starting URL: https://demo.playwright.dev/todomvc

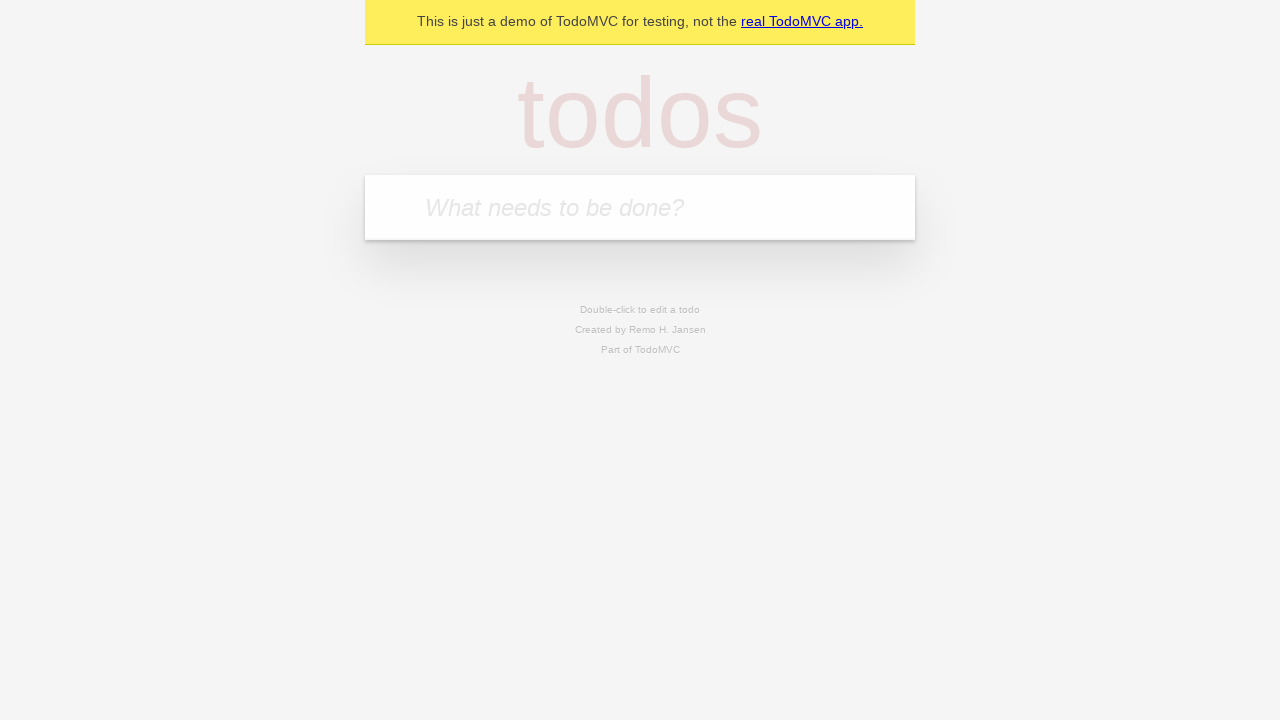

Filled input field with first todo item 'buy some cheese' on internal:attr=[placeholder="What needs to be done?"i]
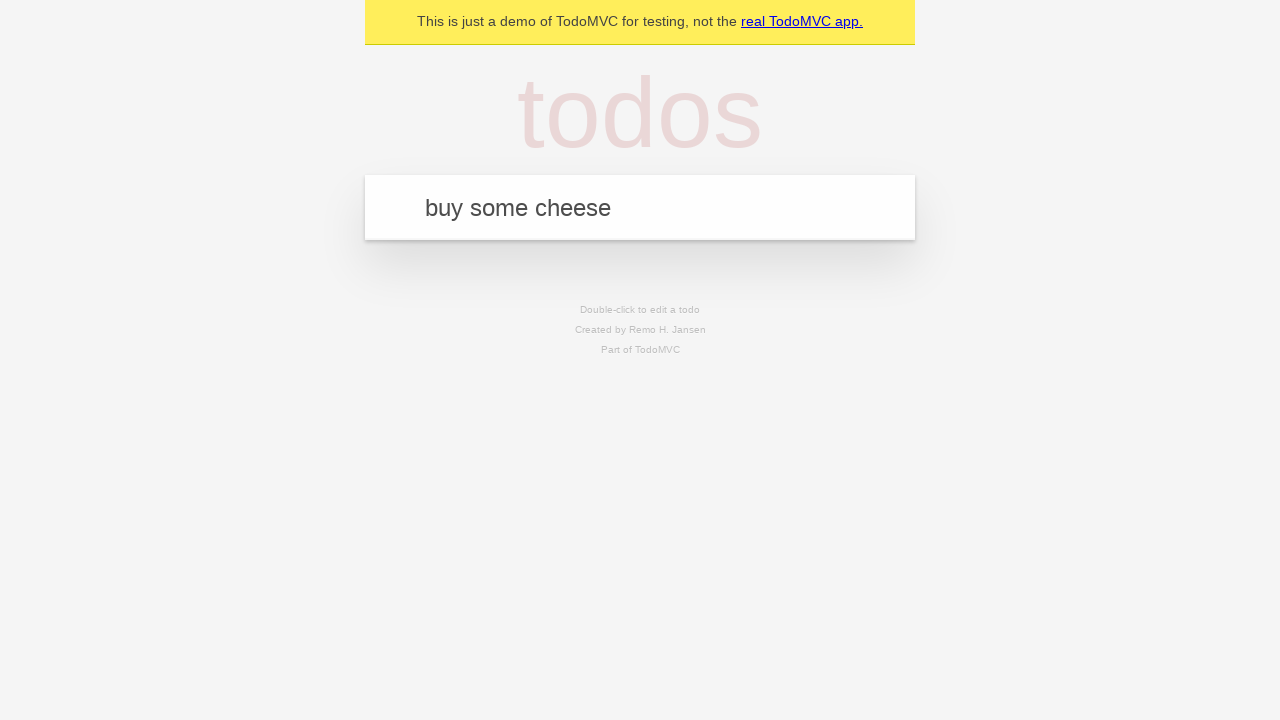

Pressed Enter to add first todo item on internal:attr=[placeholder="What needs to be done?"i]
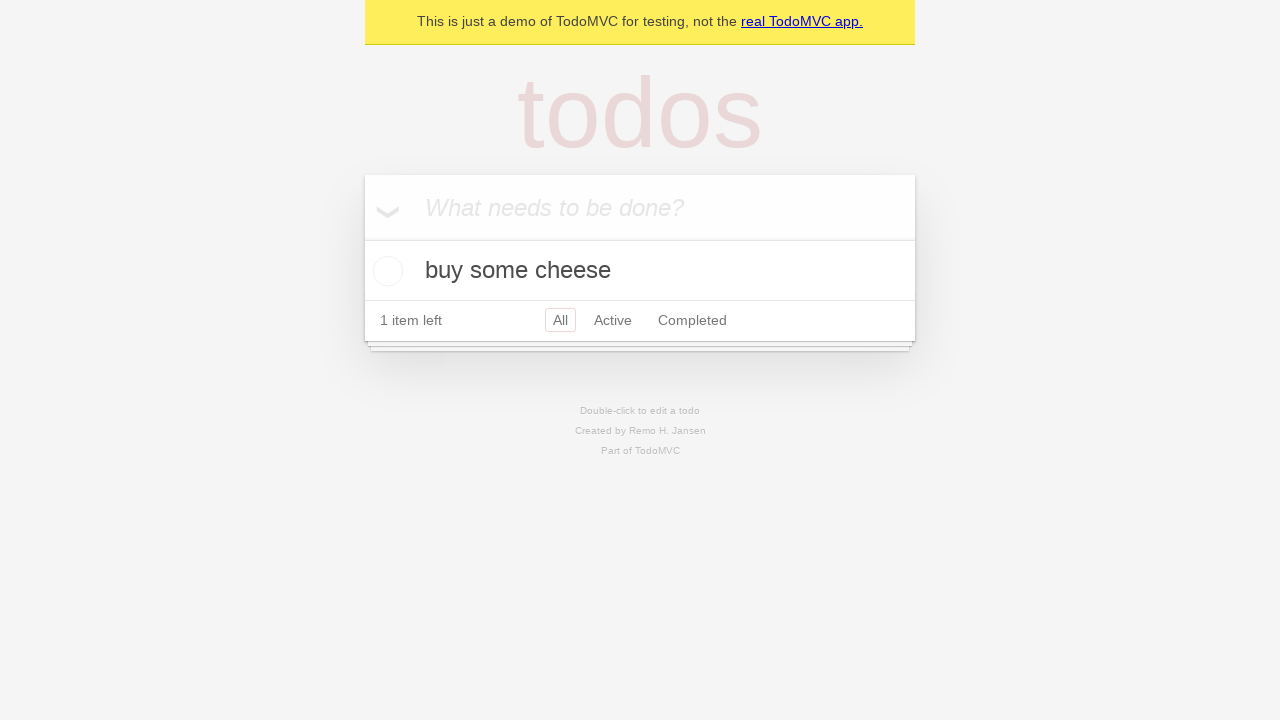

Filled input field with second todo item 'feed the cat' on internal:attr=[placeholder="What needs to be done?"i]
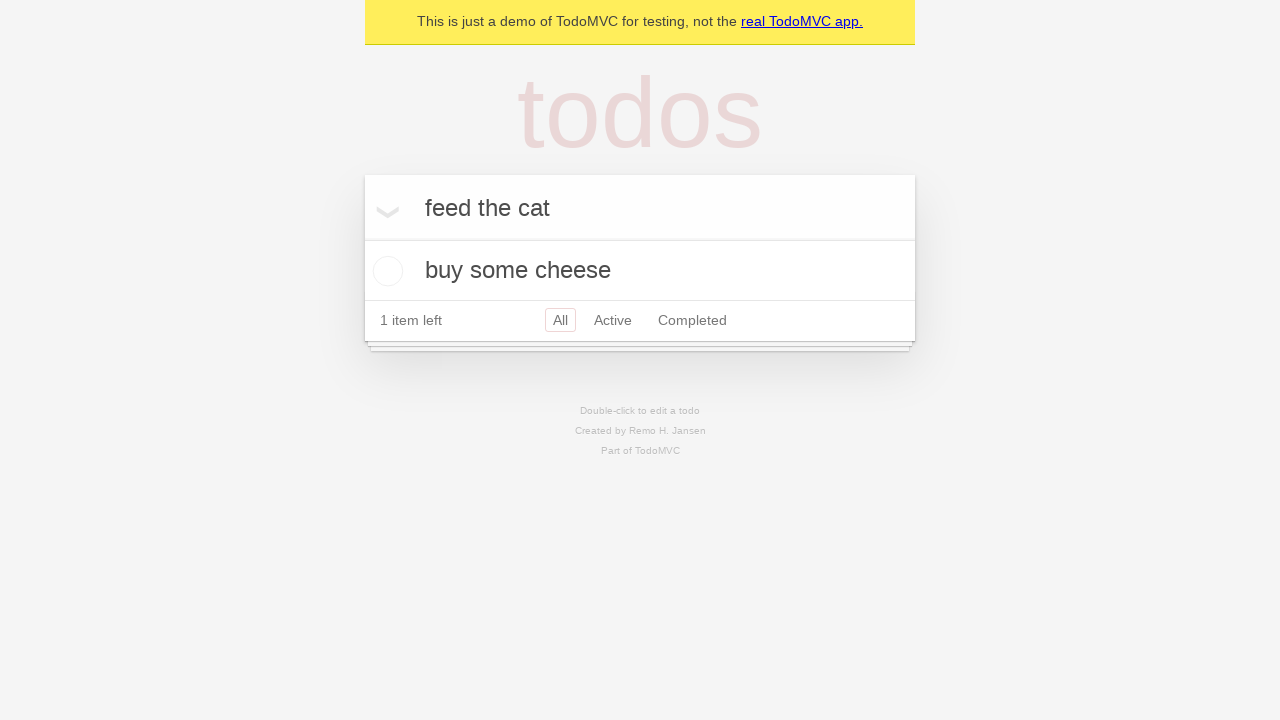

Pressed Enter to add second todo item on internal:attr=[placeholder="What needs to be done?"i]
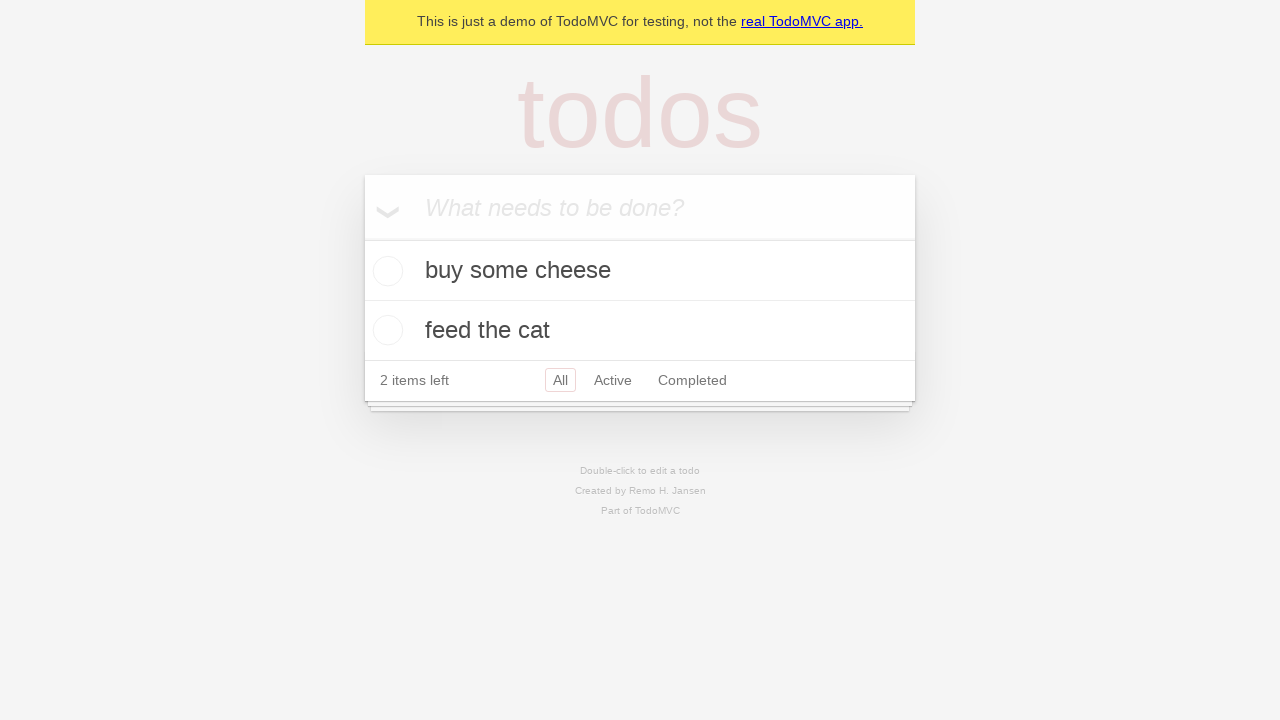

Filled input field with third todo item 'book a doctors appointment' on internal:attr=[placeholder="What needs to be done?"i]
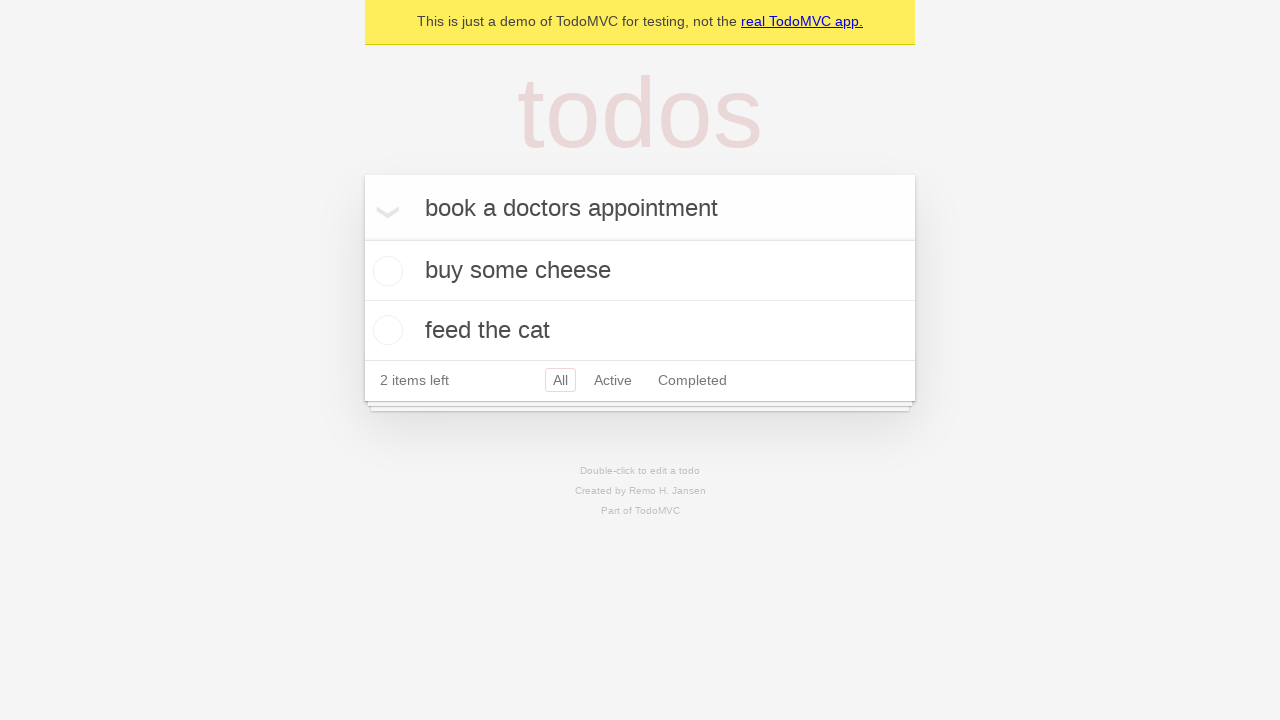

Pressed Enter to add third todo item on internal:attr=[placeholder="What needs to be done?"i]
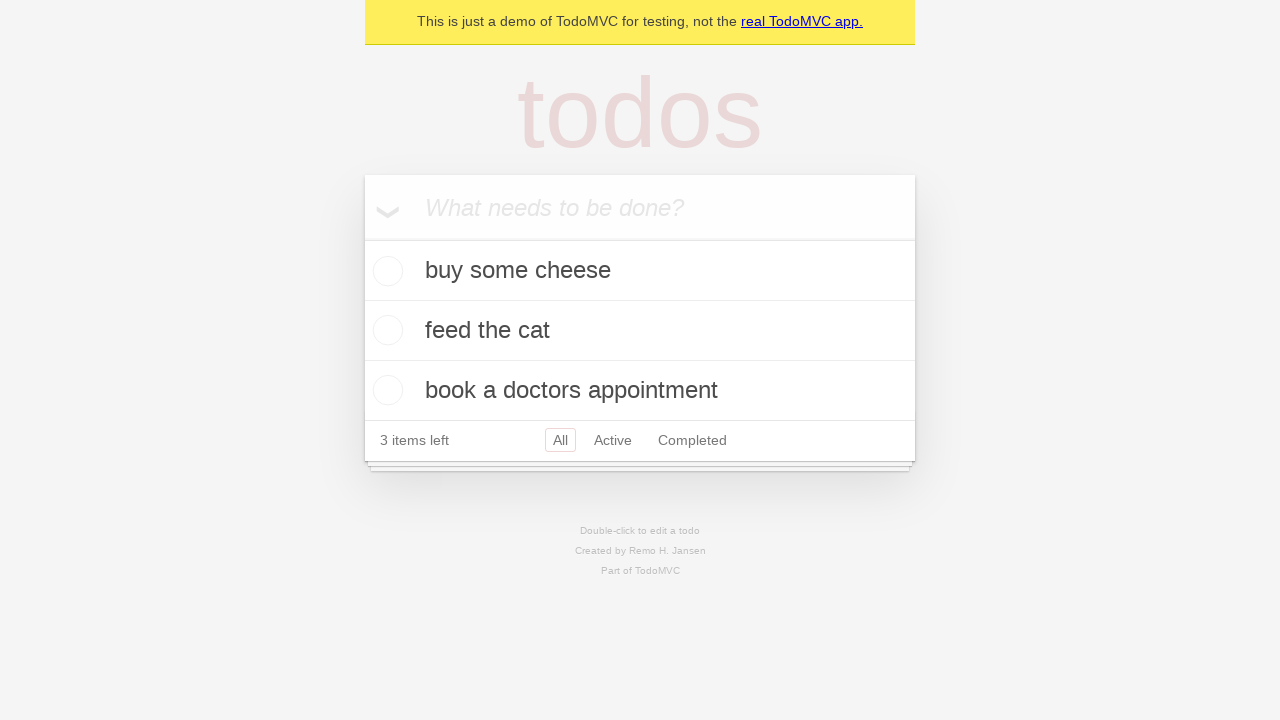

Clicked toggle all checkbox to mark all items as complete at (362, 238) on internal:label="Mark all as complete"i
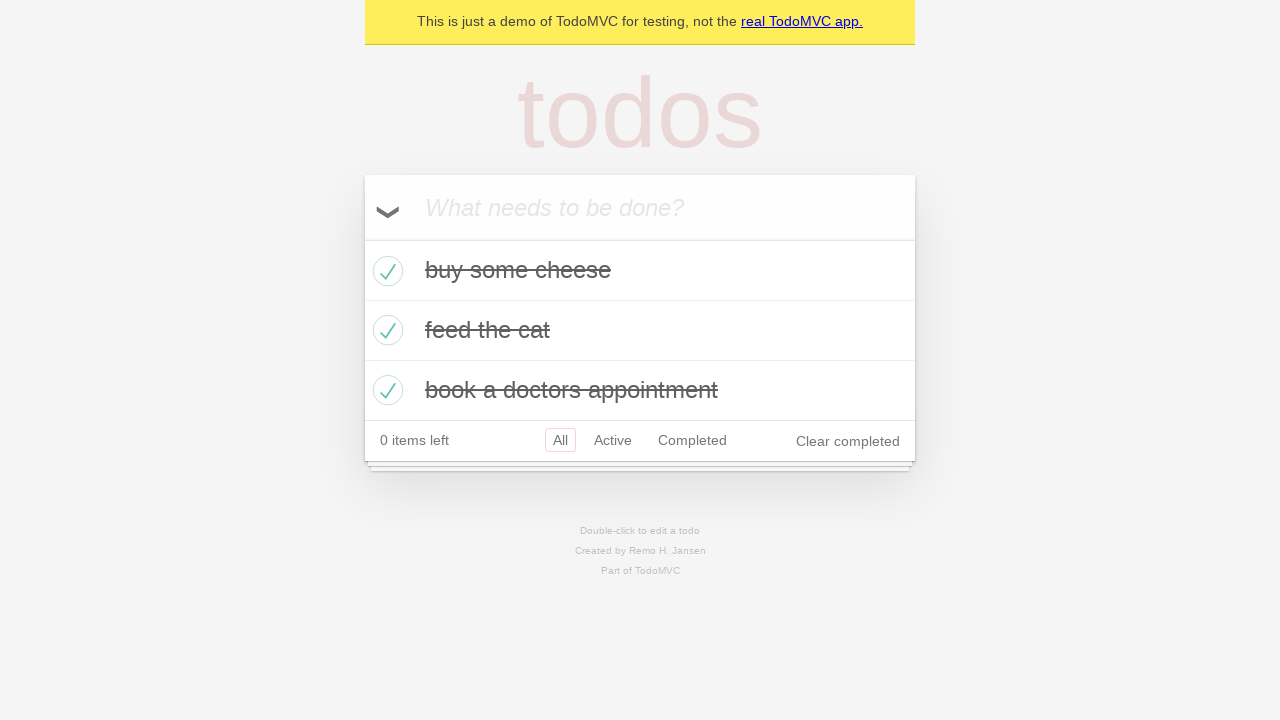

Clicked toggle all checkbox to uncheck all items and clear their complete state at (362, 238) on internal:label="Mark all as complete"i
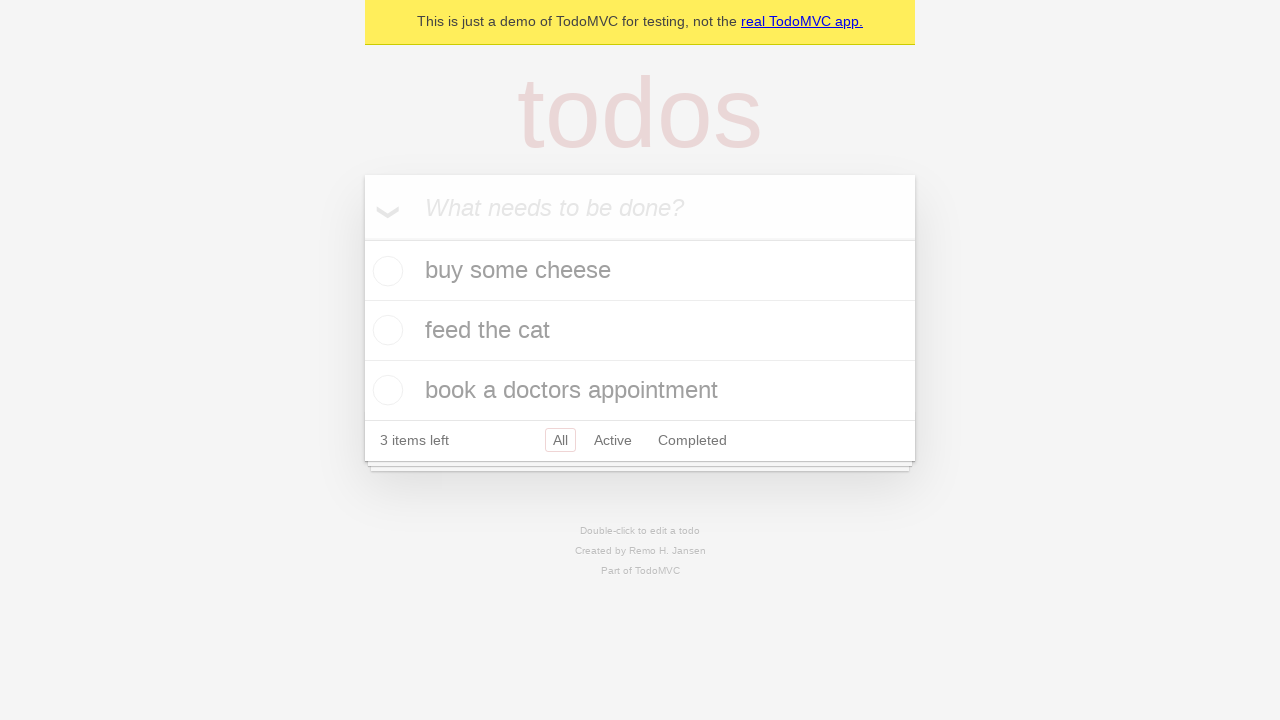

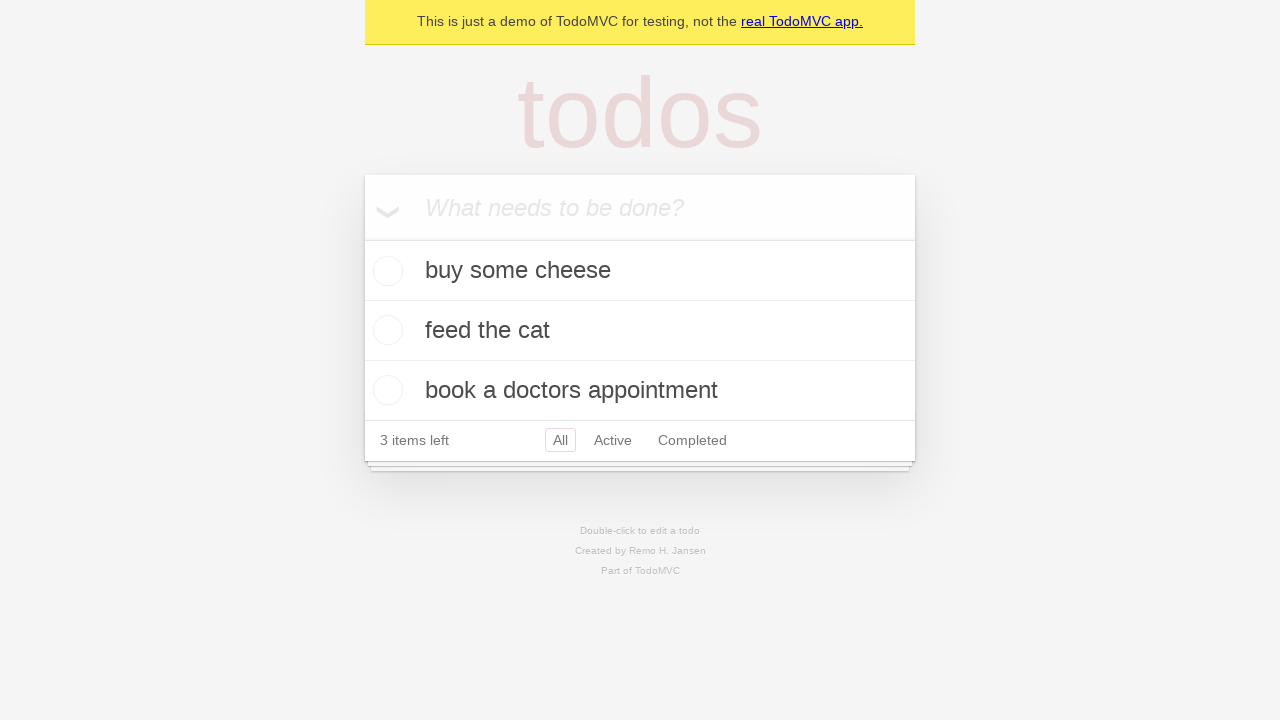